Tests a HydroHomies game prototype by selecting Hard mode, simulating game hits until score reaches 10, and verifying the milestone banner appears

Starting URL: https://mgu333.github.io/hydrohomies-hq-prototype/

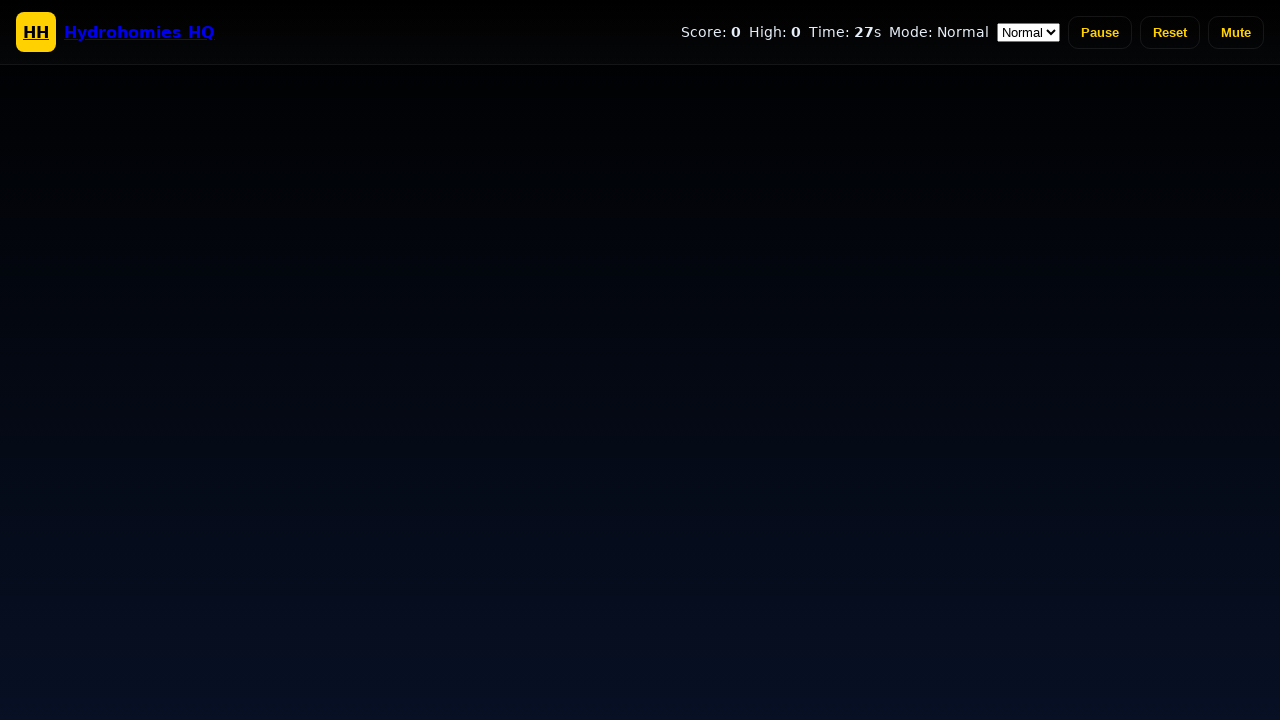

Waited for test helper to be available
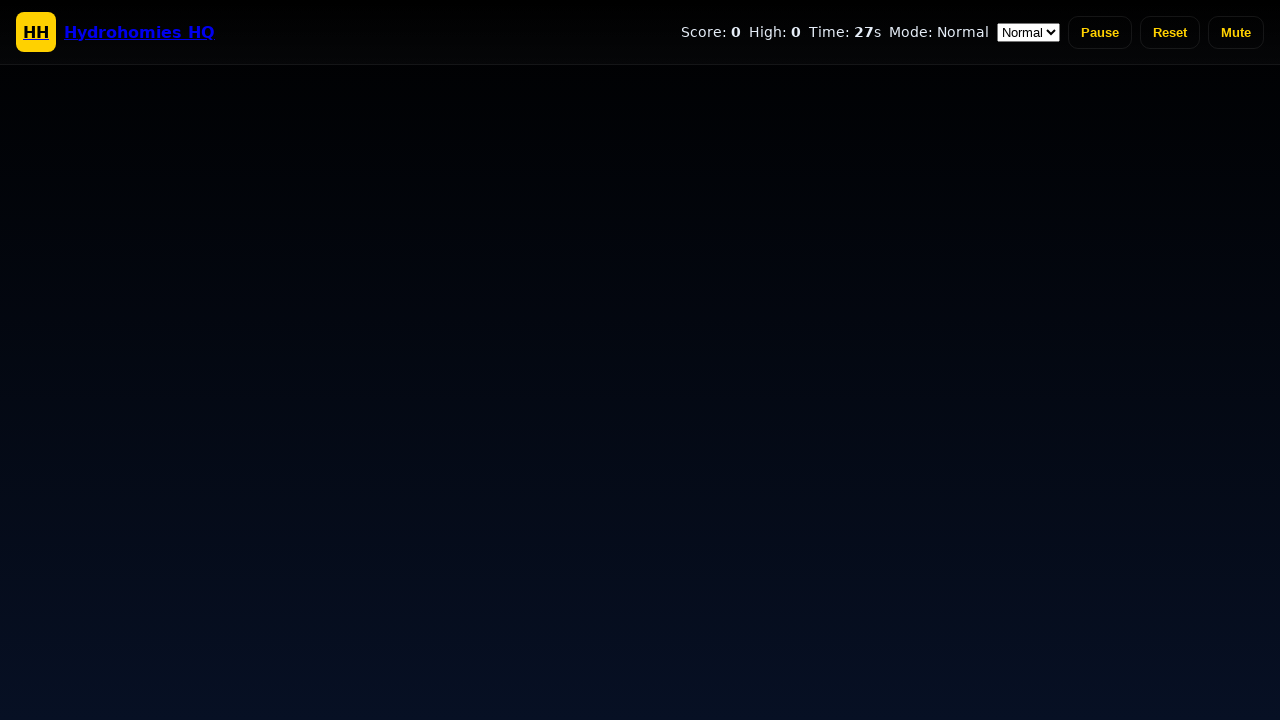

Selected Hard mode from dropdown on #modeSelect
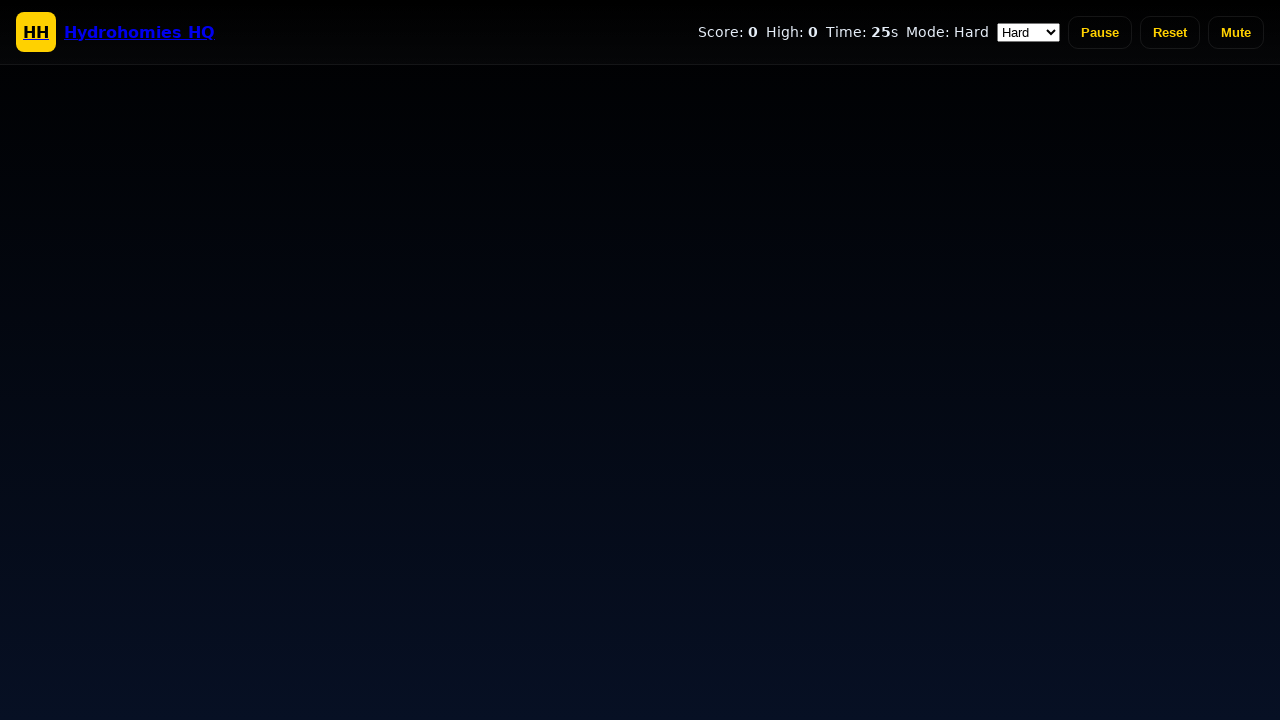

Reset game and set Hard mode in localStorage
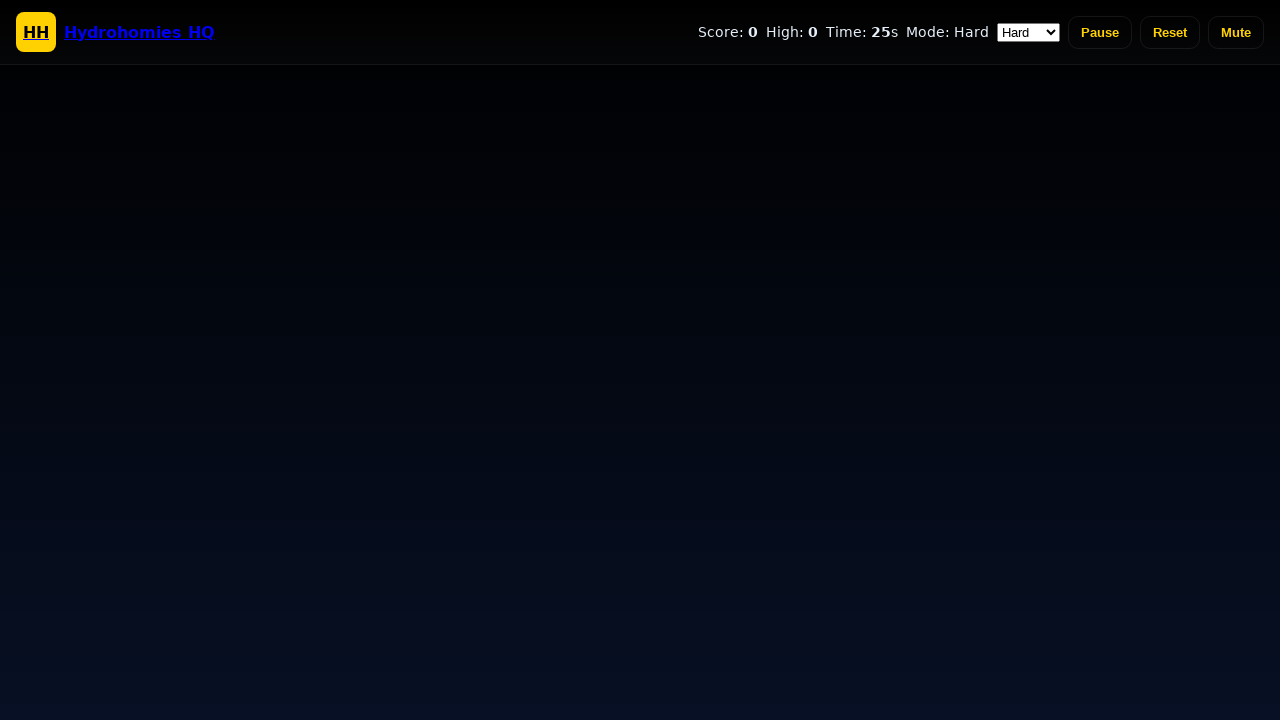

Simulated game hit (iteration 1)
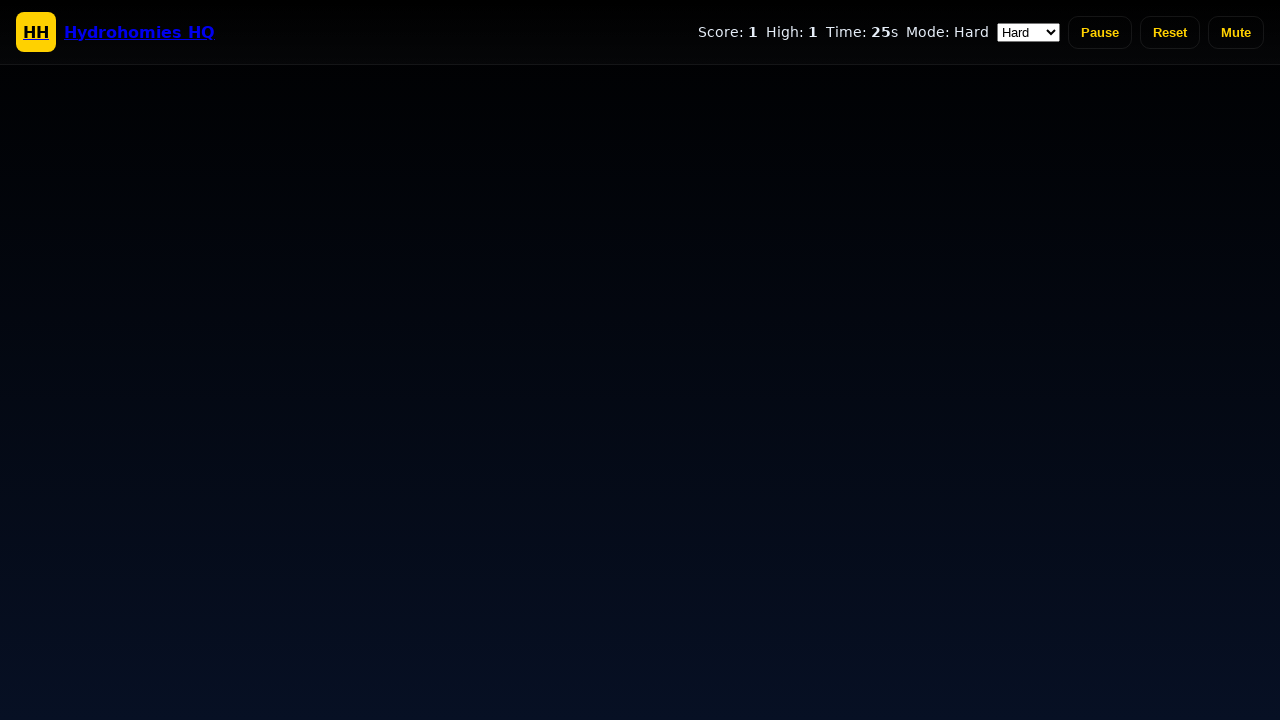

Retrieved current score: 1
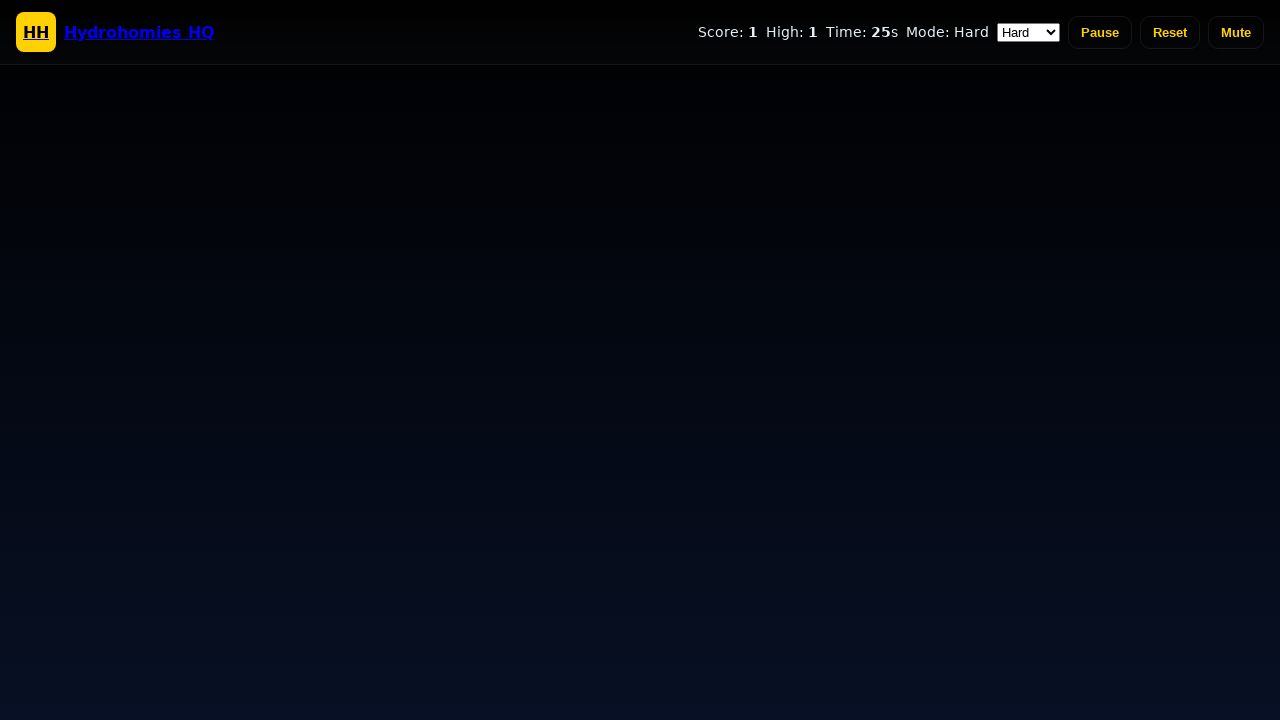

Waited 150ms before next hit
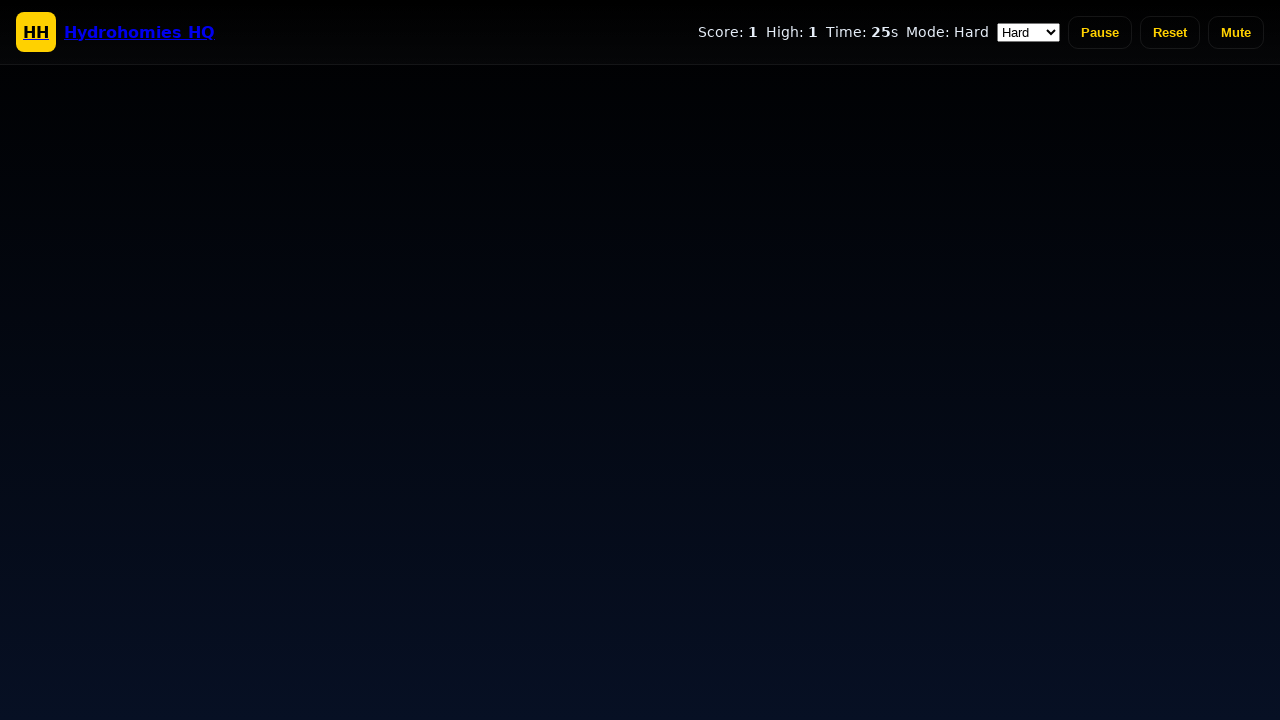

Simulated game hit (iteration 2)
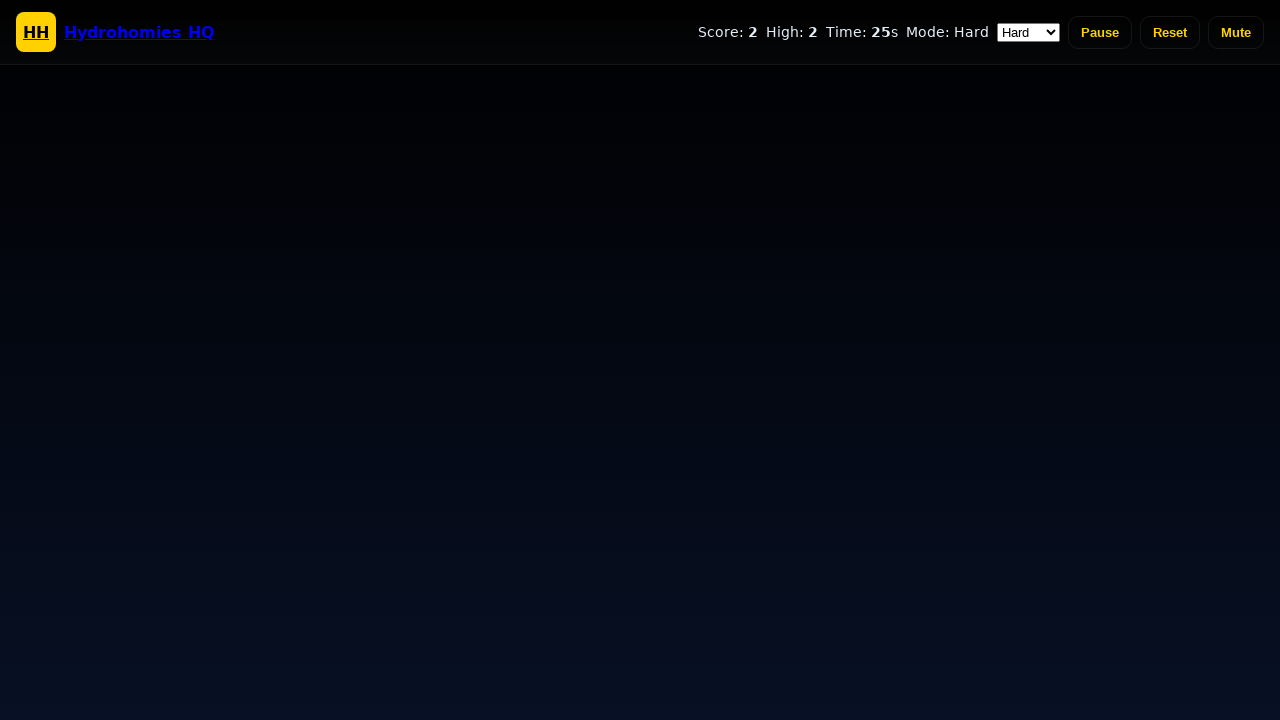

Retrieved current score: 2
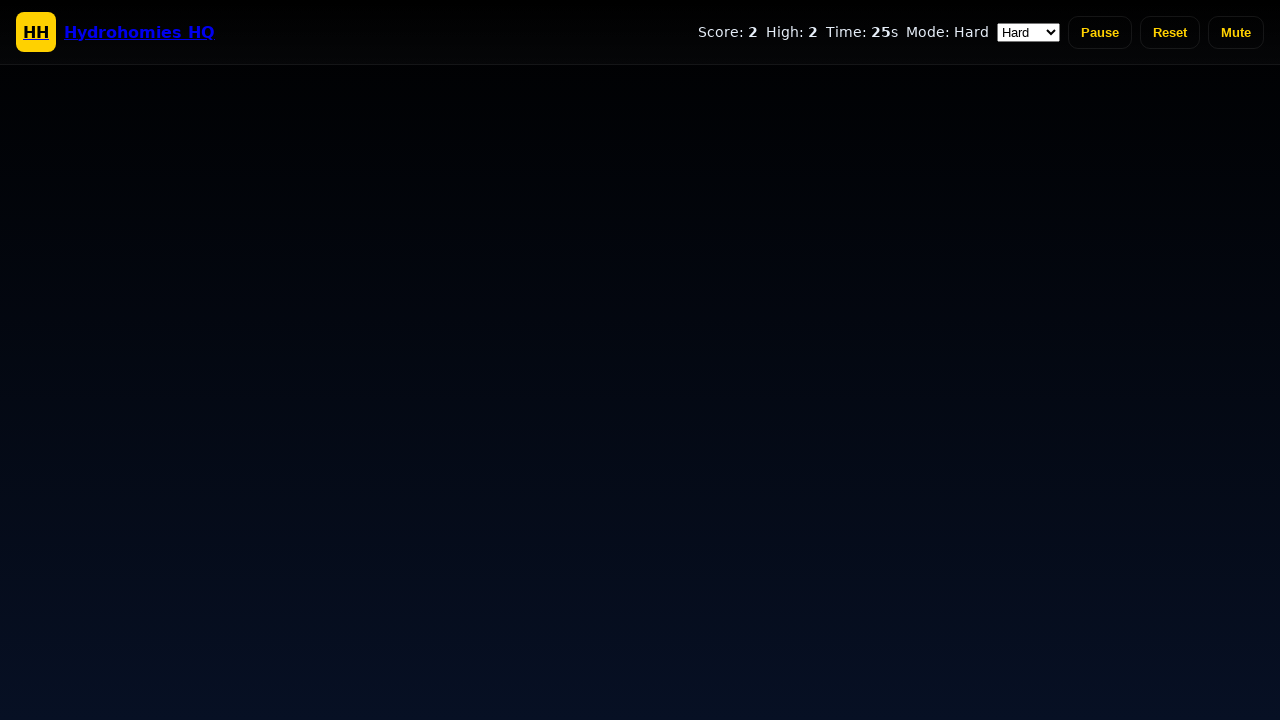

Waited 150ms before next hit
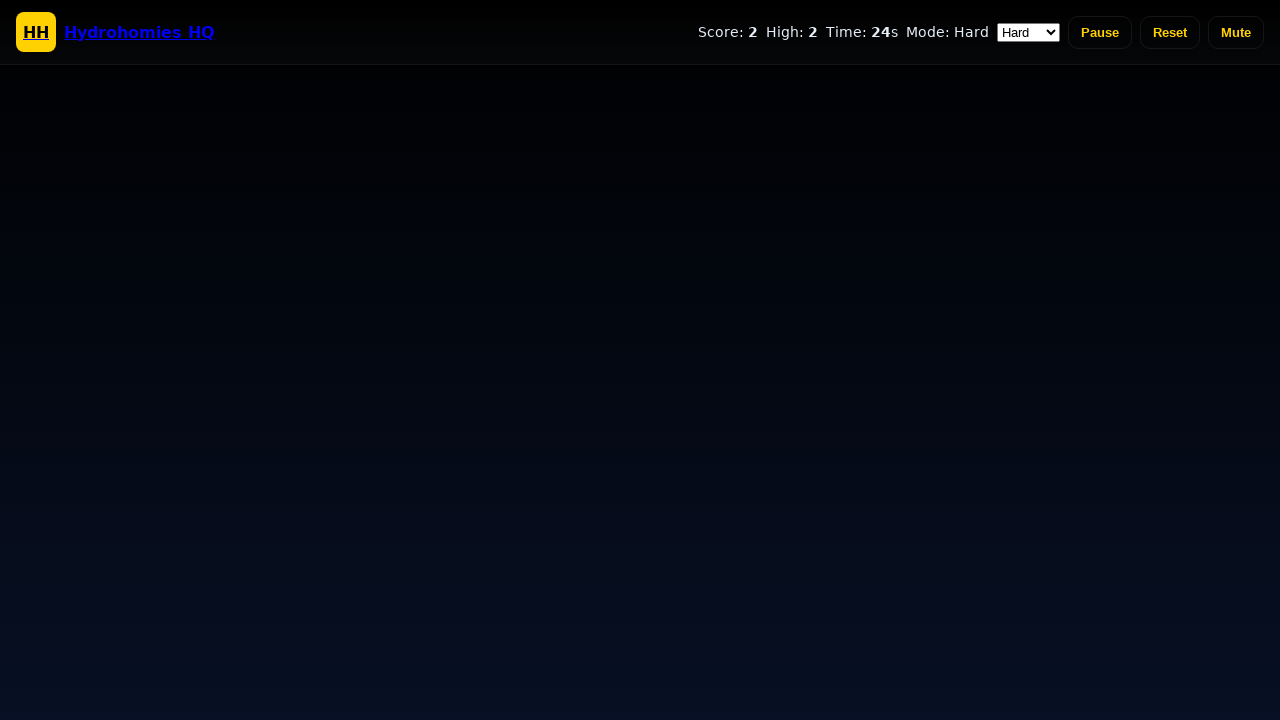

Simulated game hit (iteration 3)
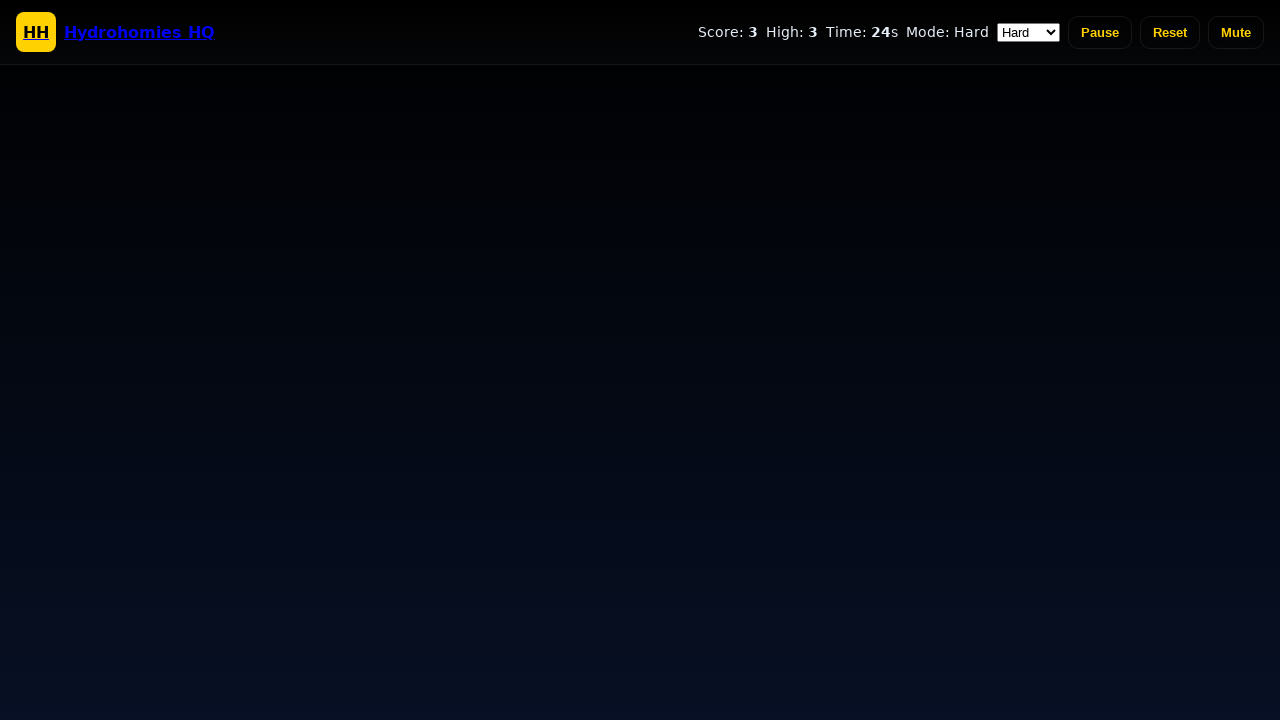

Retrieved current score: 3
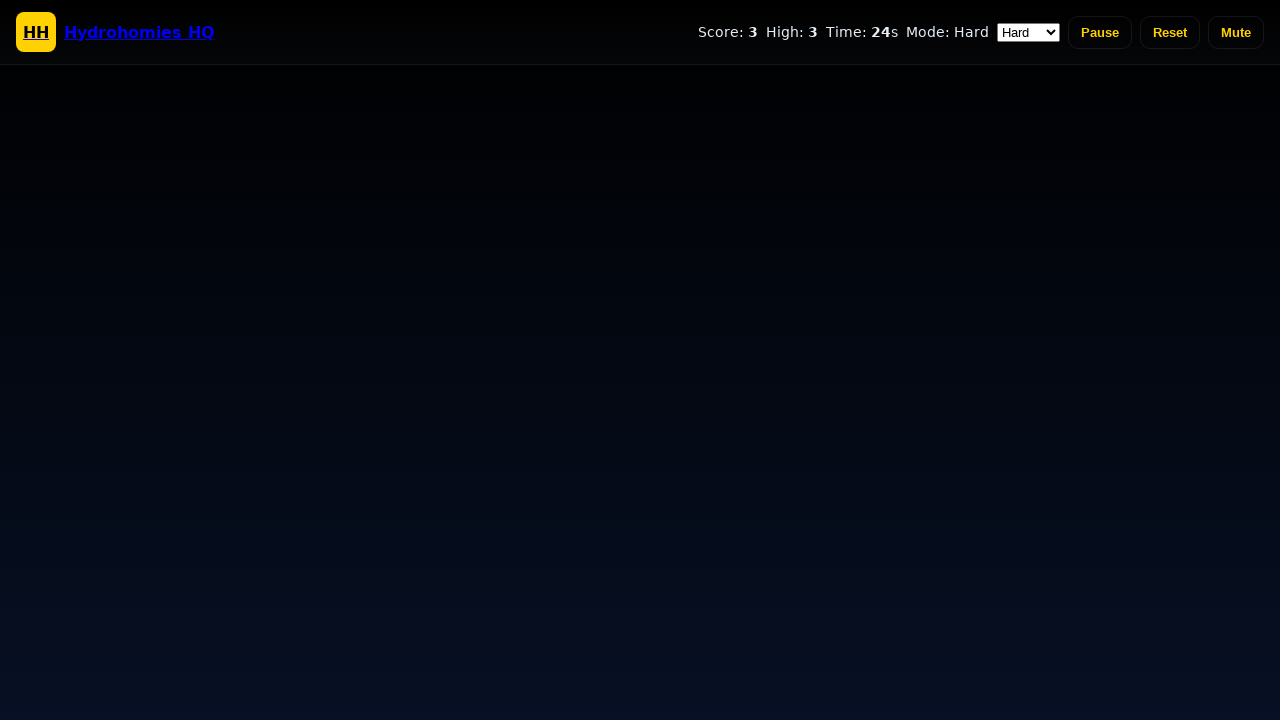

Waited 150ms before next hit
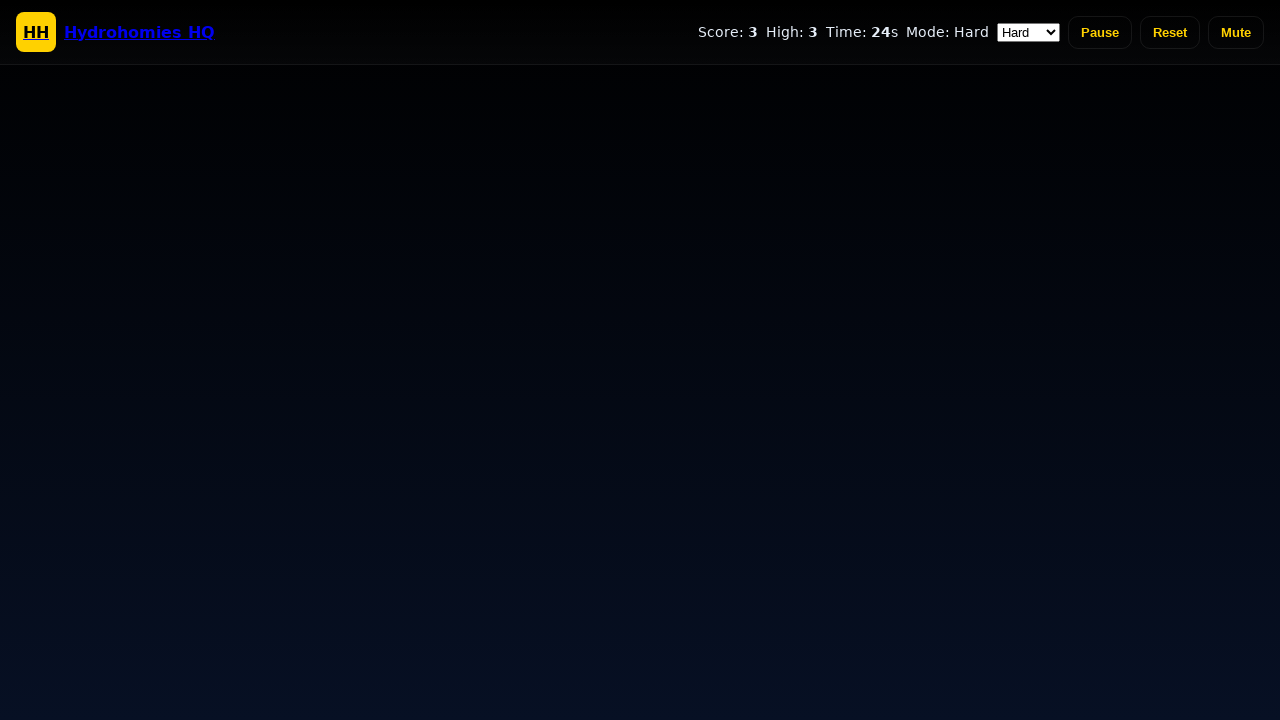

Simulated game hit (iteration 4)
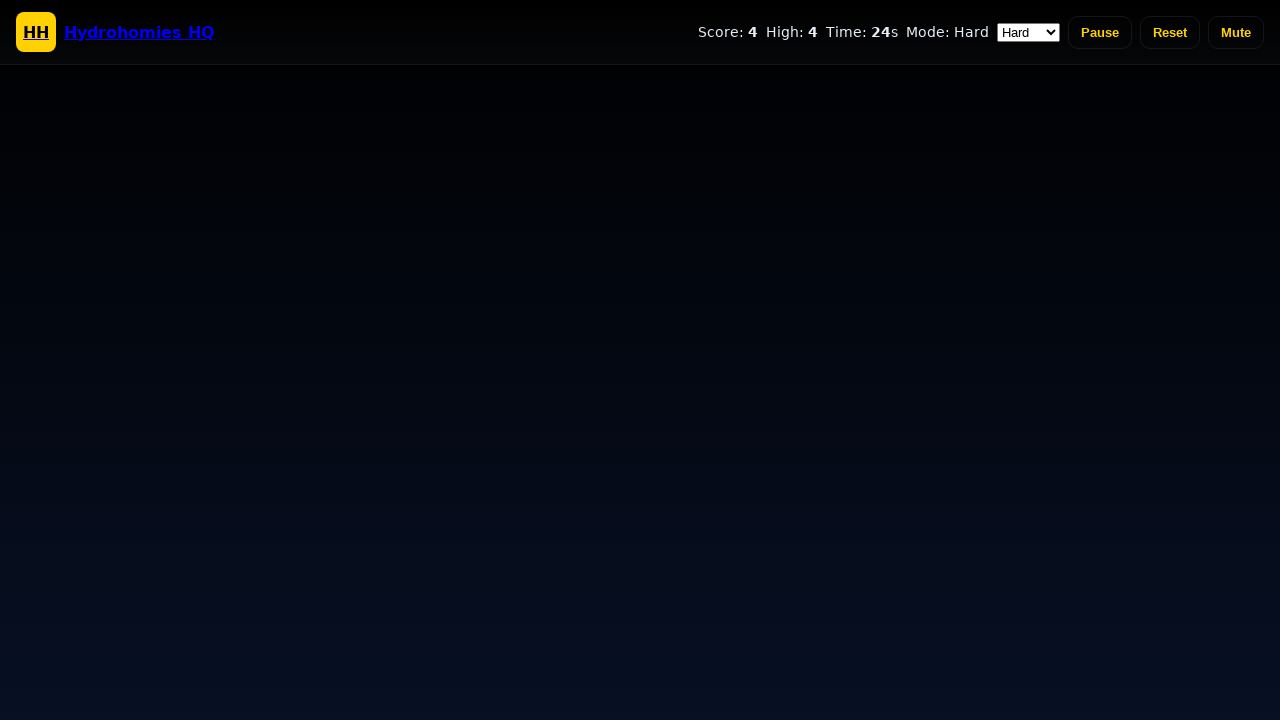

Retrieved current score: 4
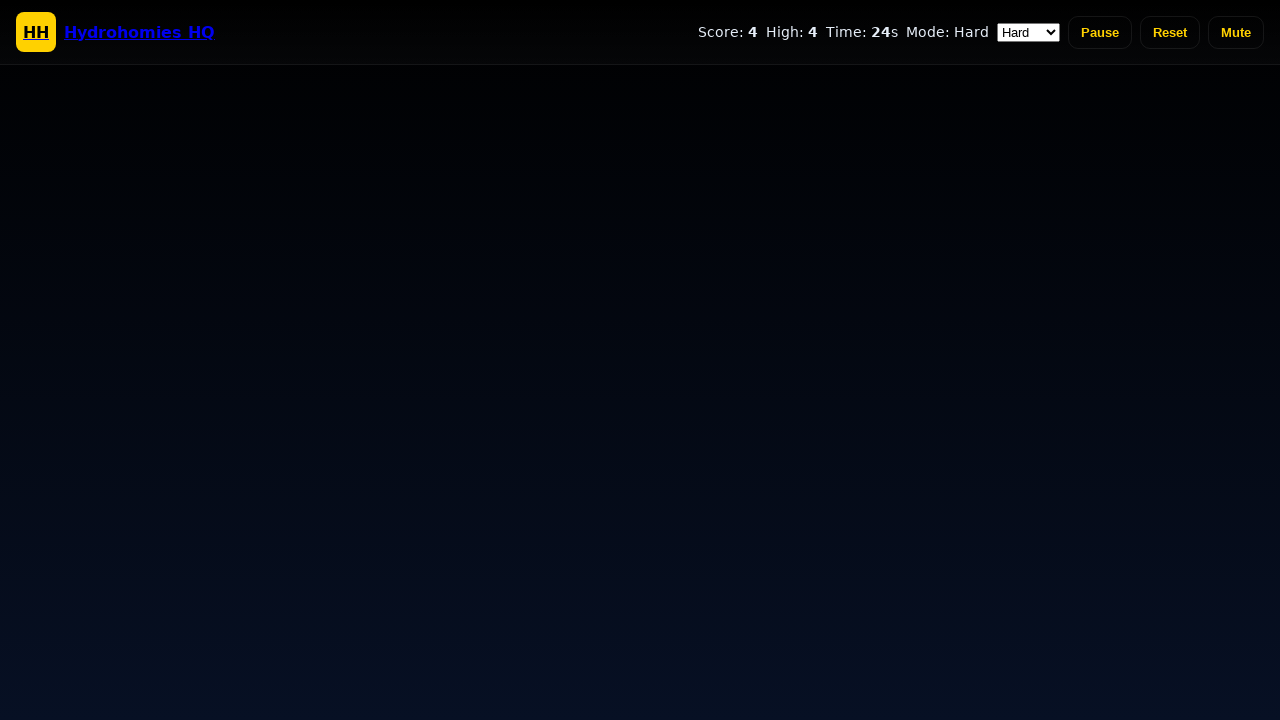

Waited 150ms before next hit
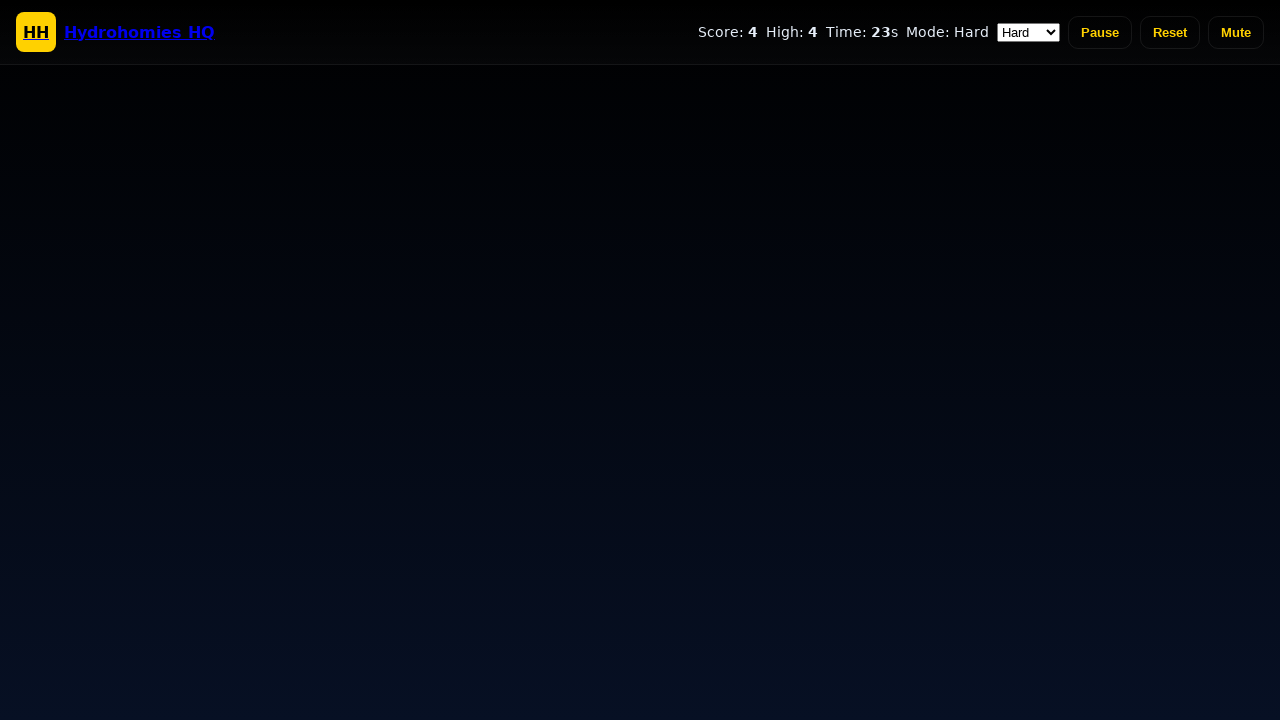

Simulated game hit (iteration 5)
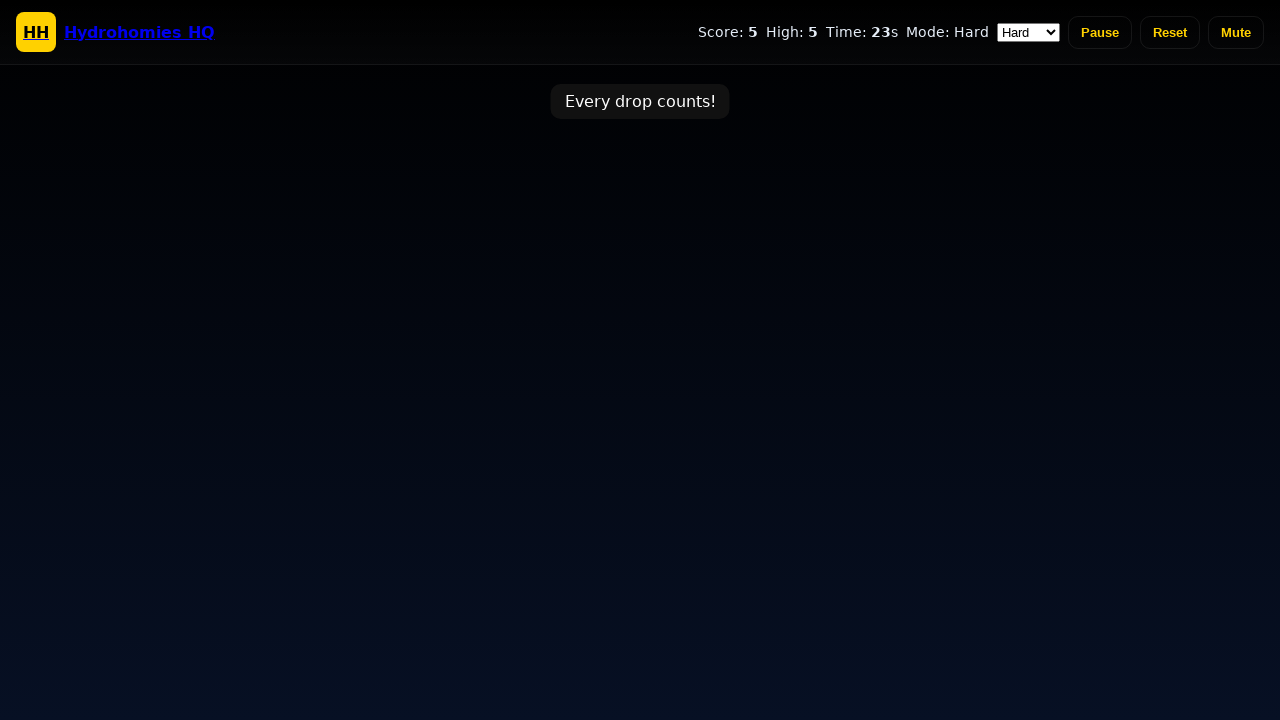

Retrieved current score: 5
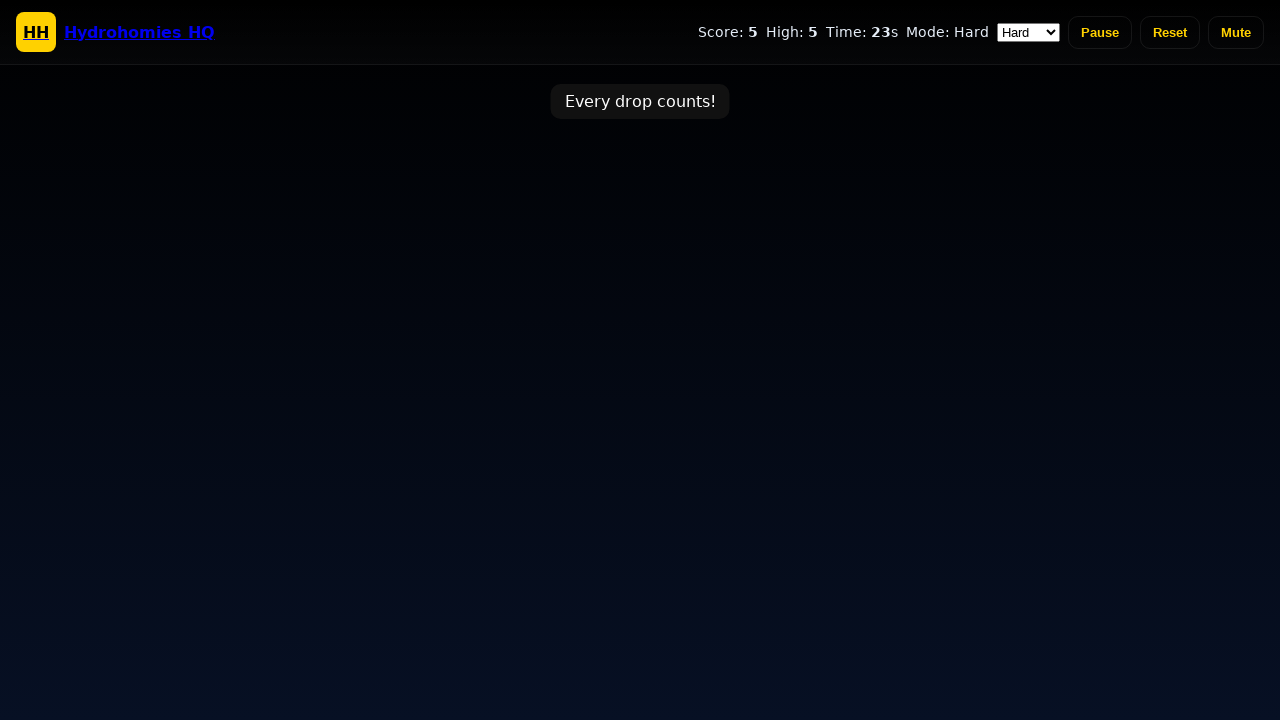

Waited 150ms before next hit
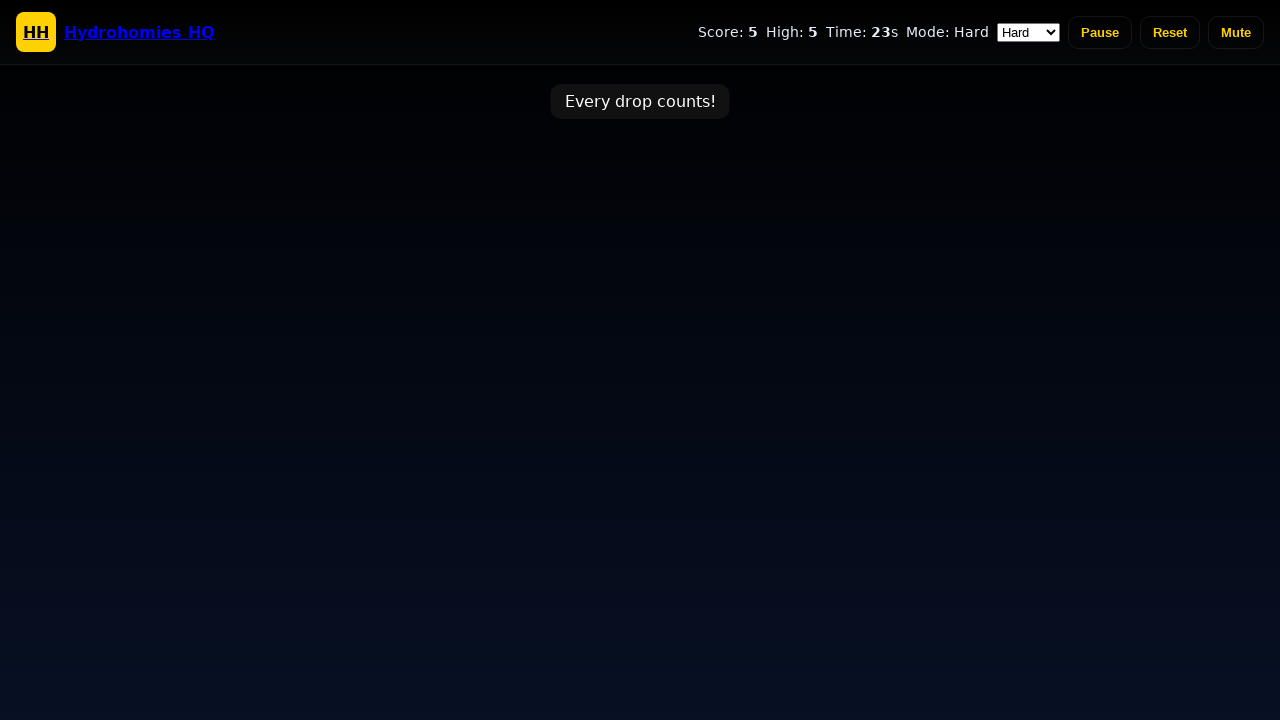

Simulated game hit (iteration 6)
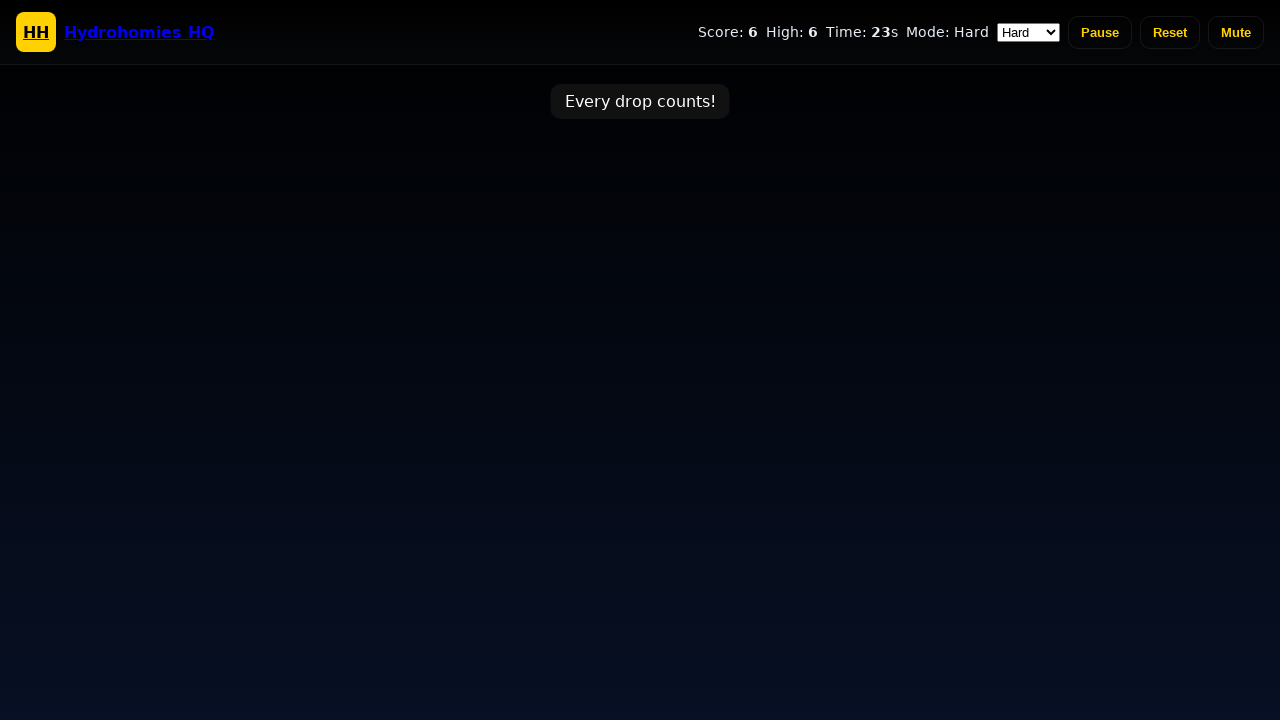

Retrieved current score: 6
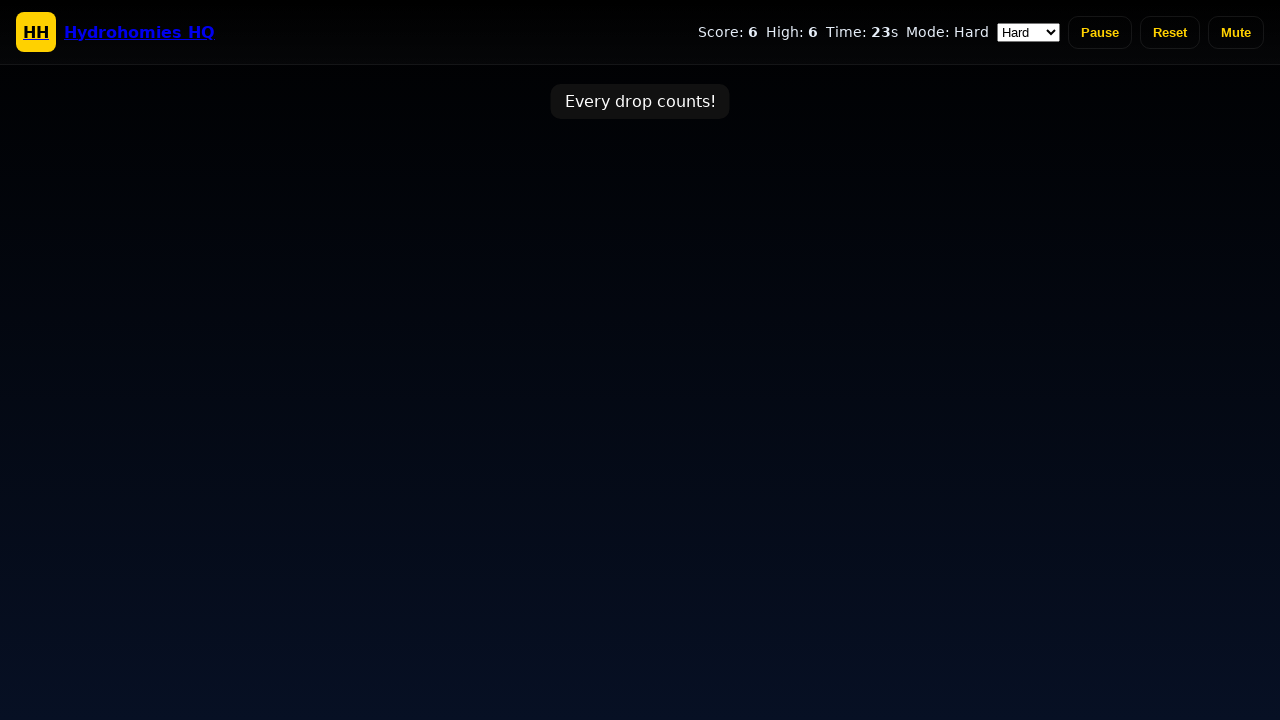

Waited 150ms before next hit
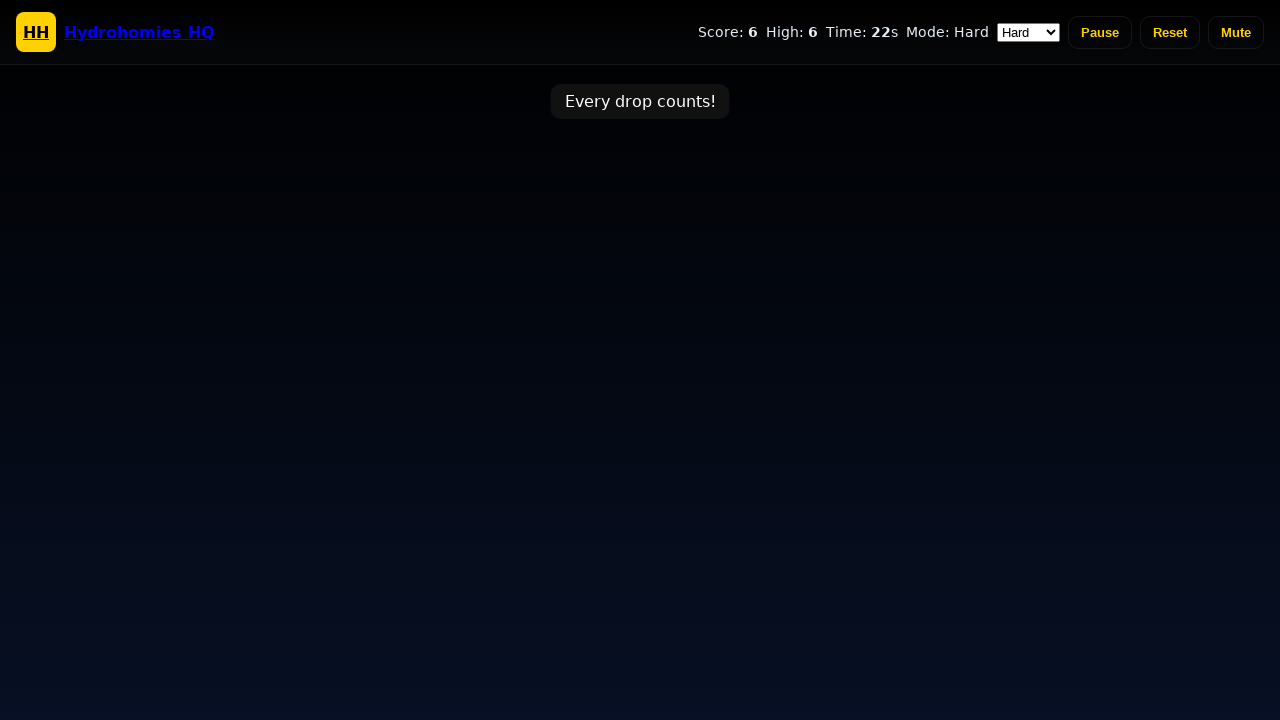

Simulated game hit (iteration 7)
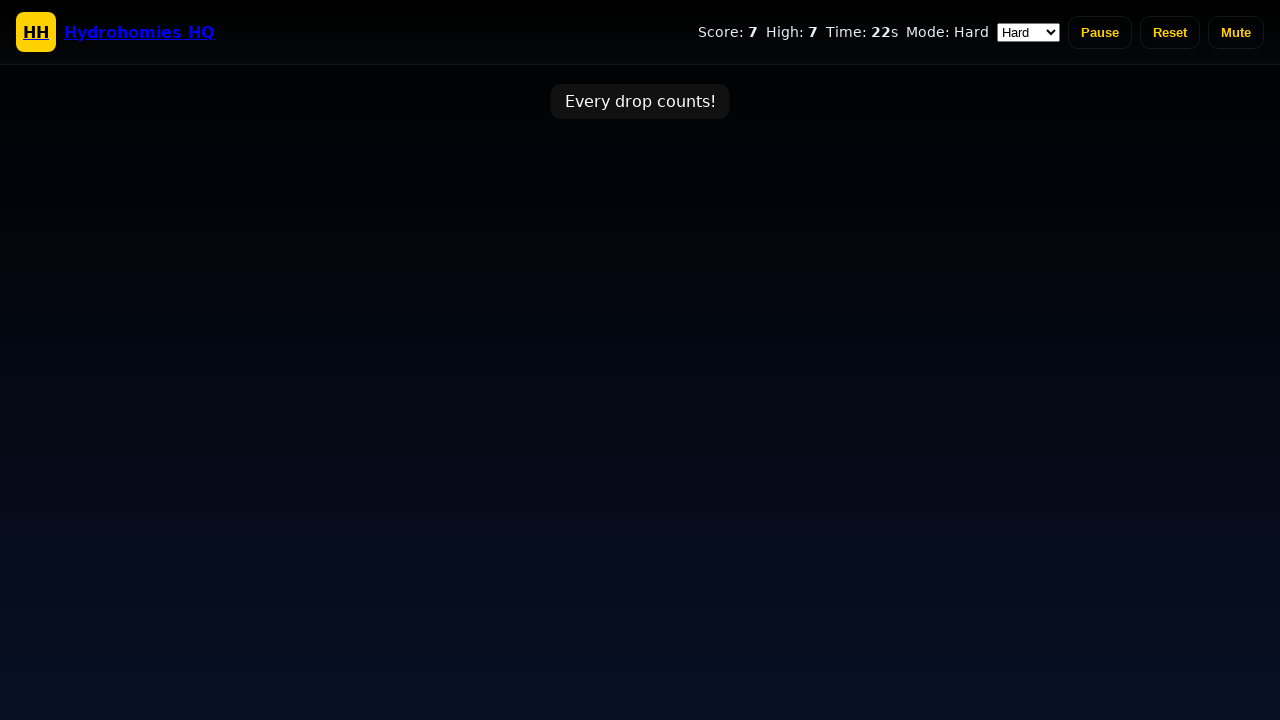

Retrieved current score: 7
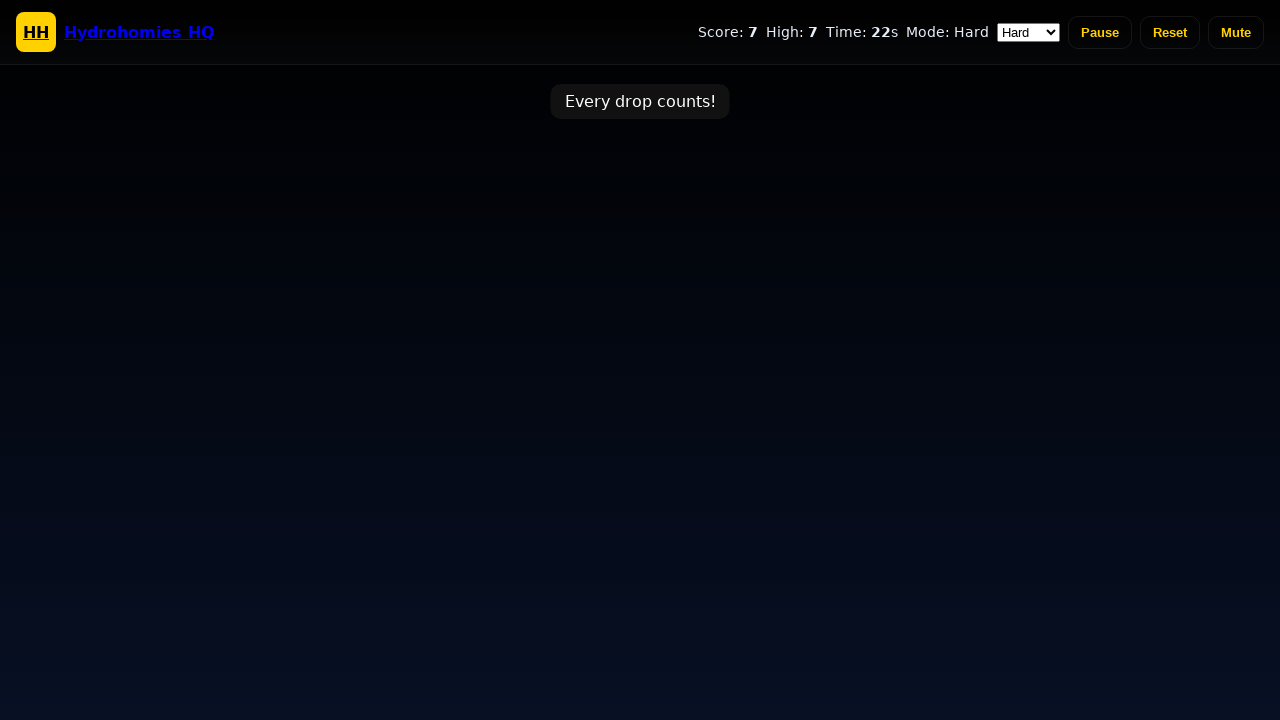

Waited 150ms before next hit
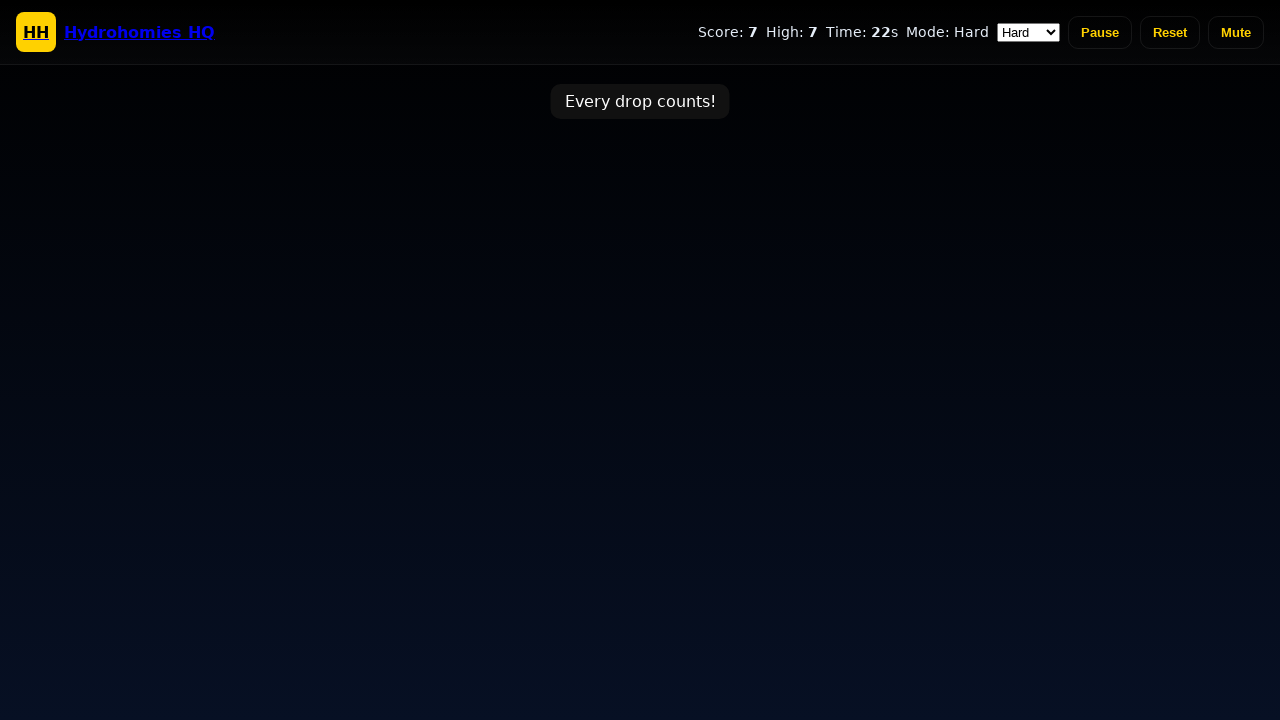

Simulated game hit (iteration 8)
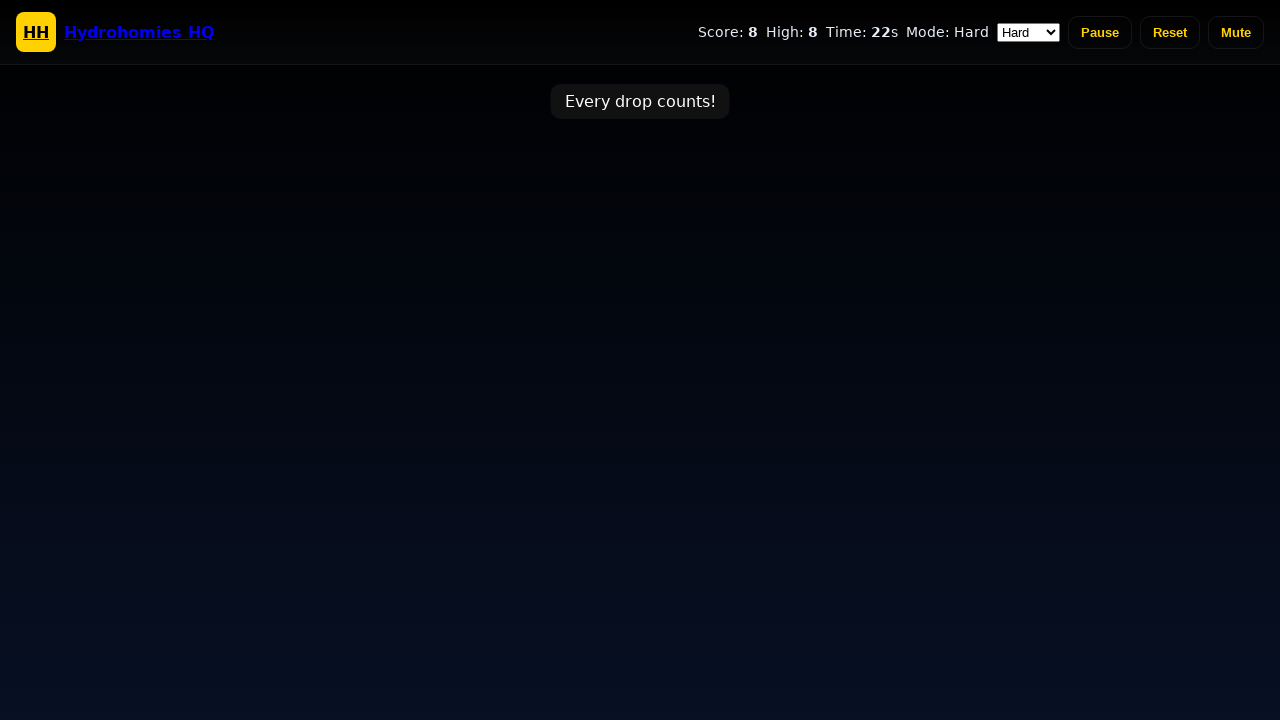

Retrieved current score: 8
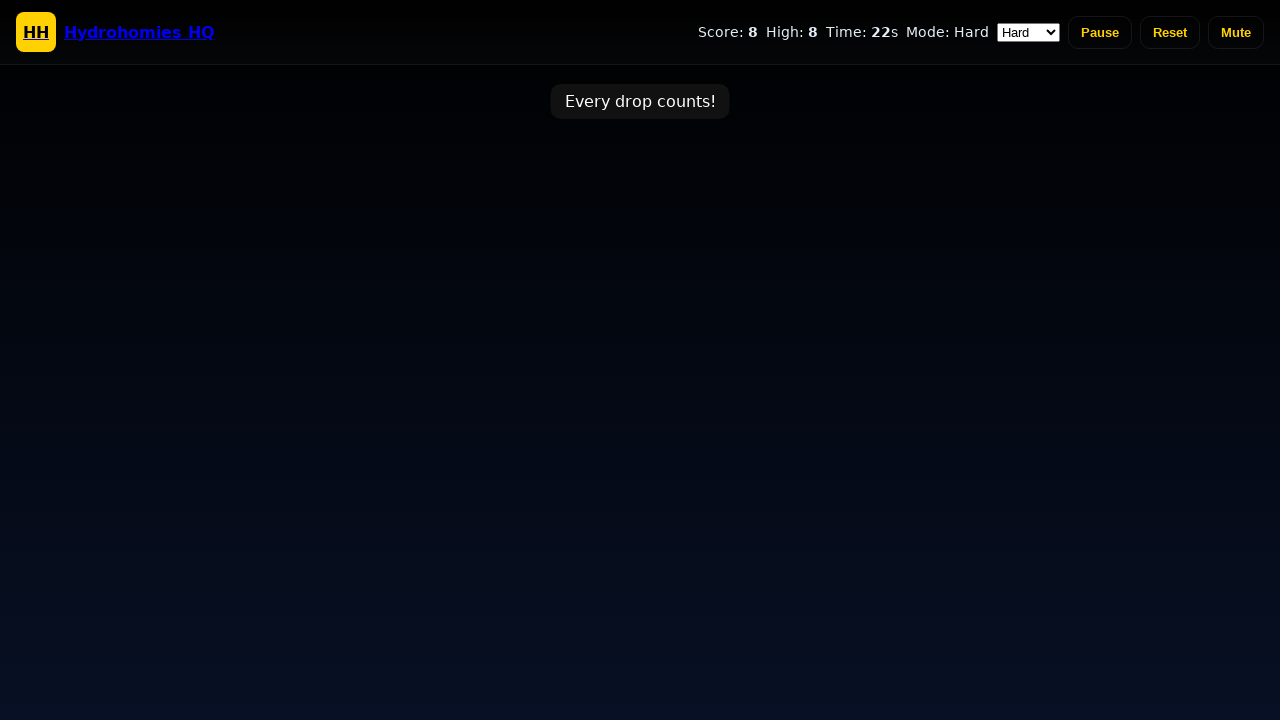

Waited 150ms before next hit
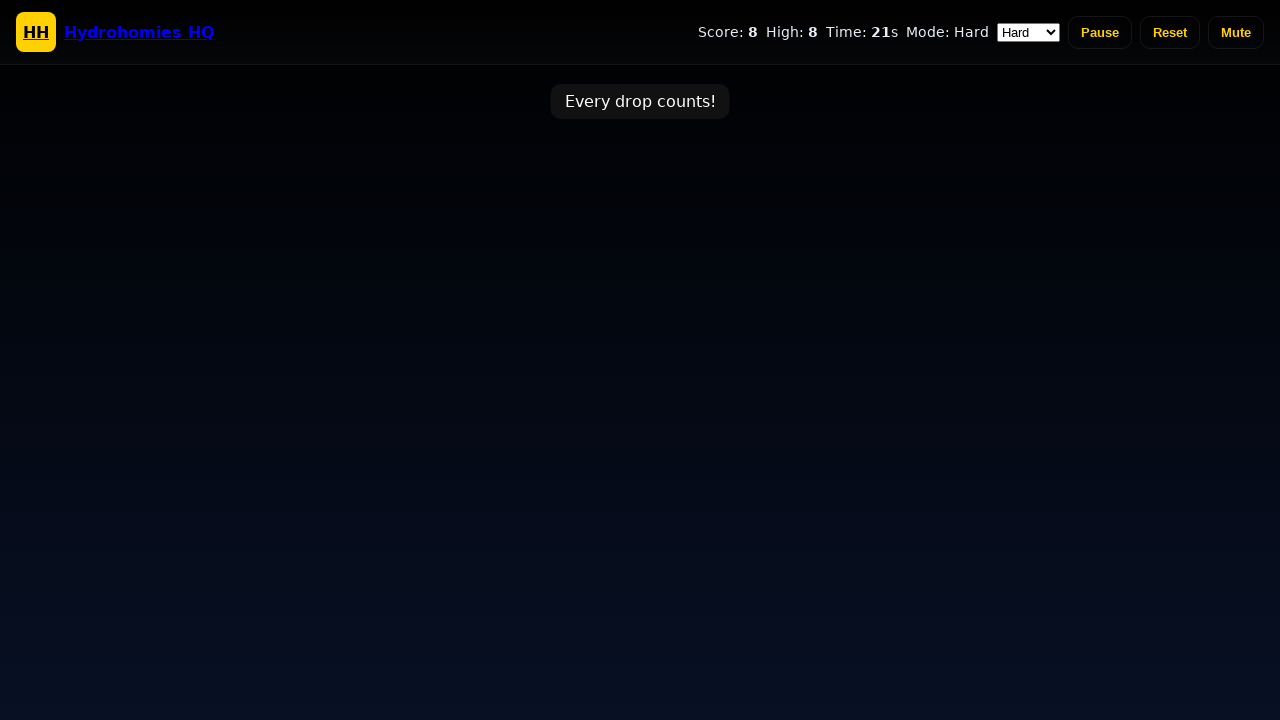

Simulated game hit (iteration 9)
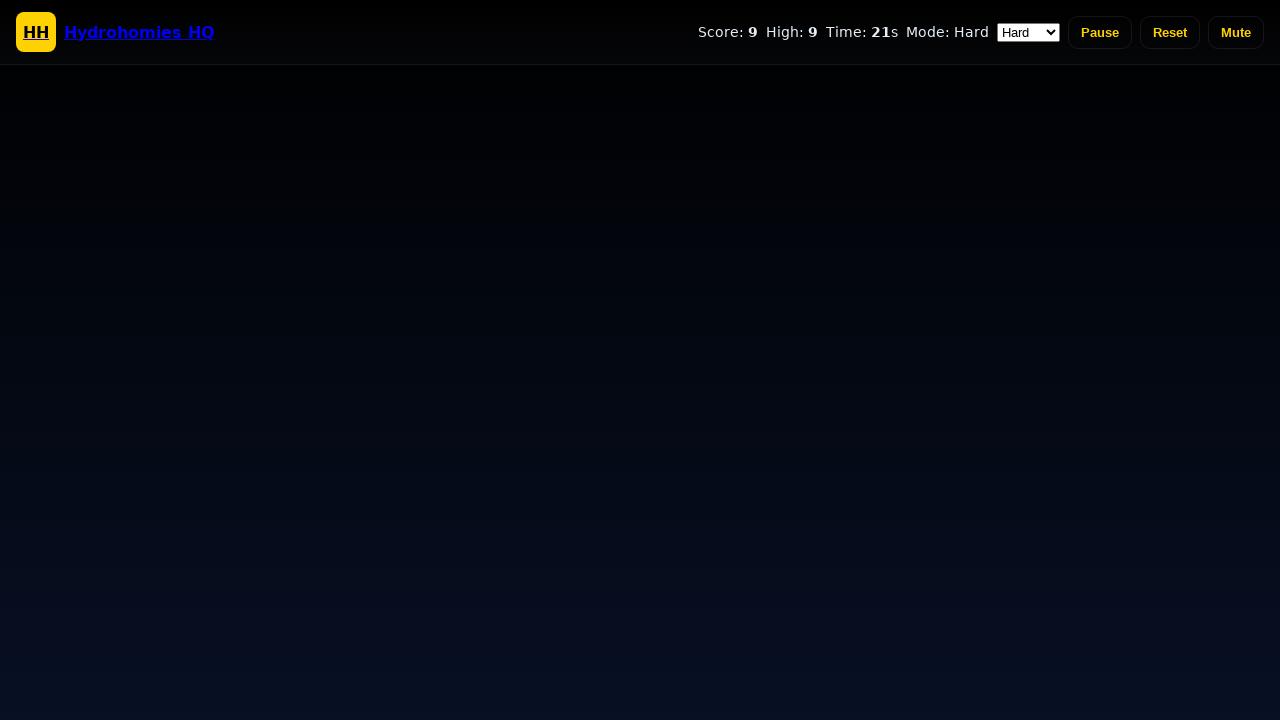

Retrieved current score: 9
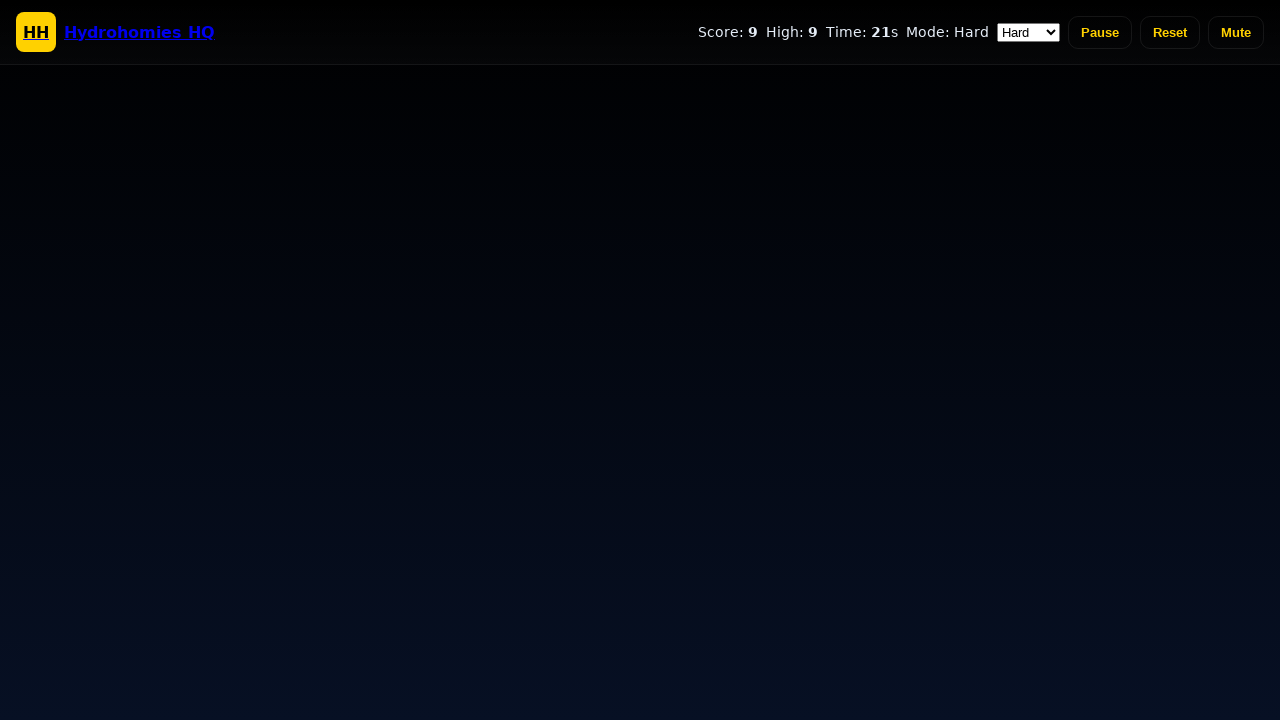

Waited 150ms before next hit
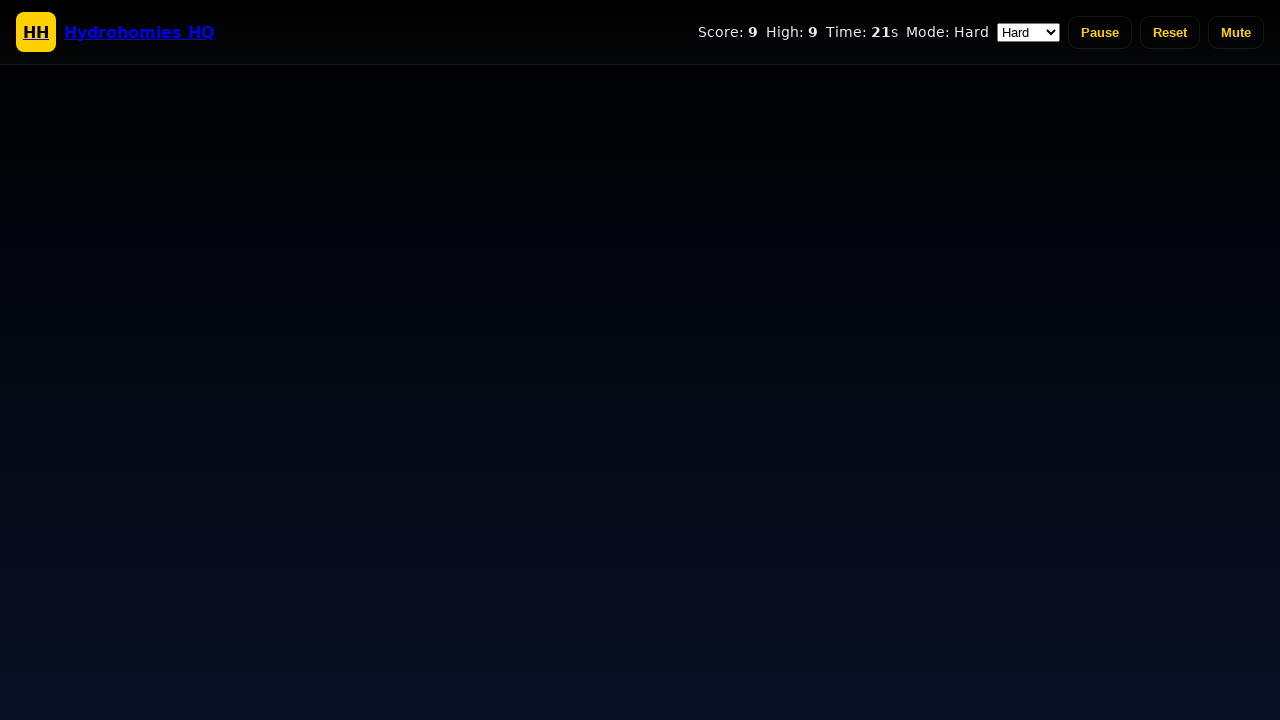

Simulated game hit (iteration 10)
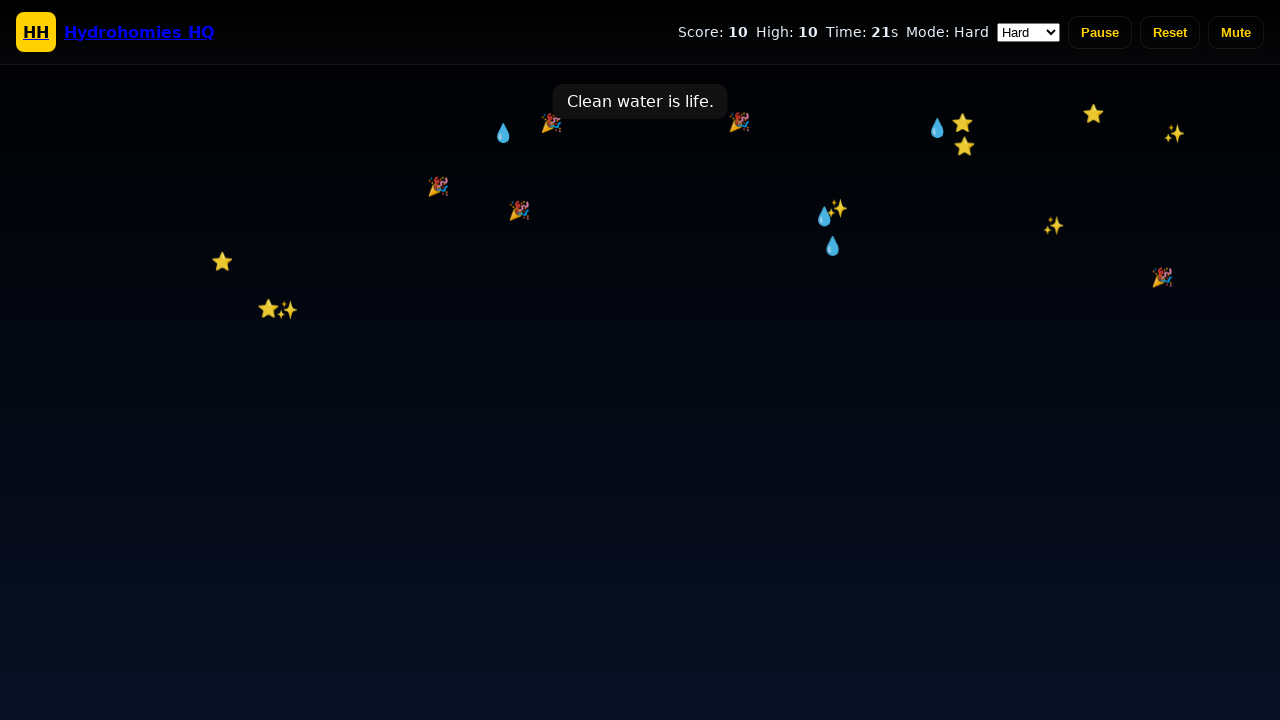

Retrieved current score: 10
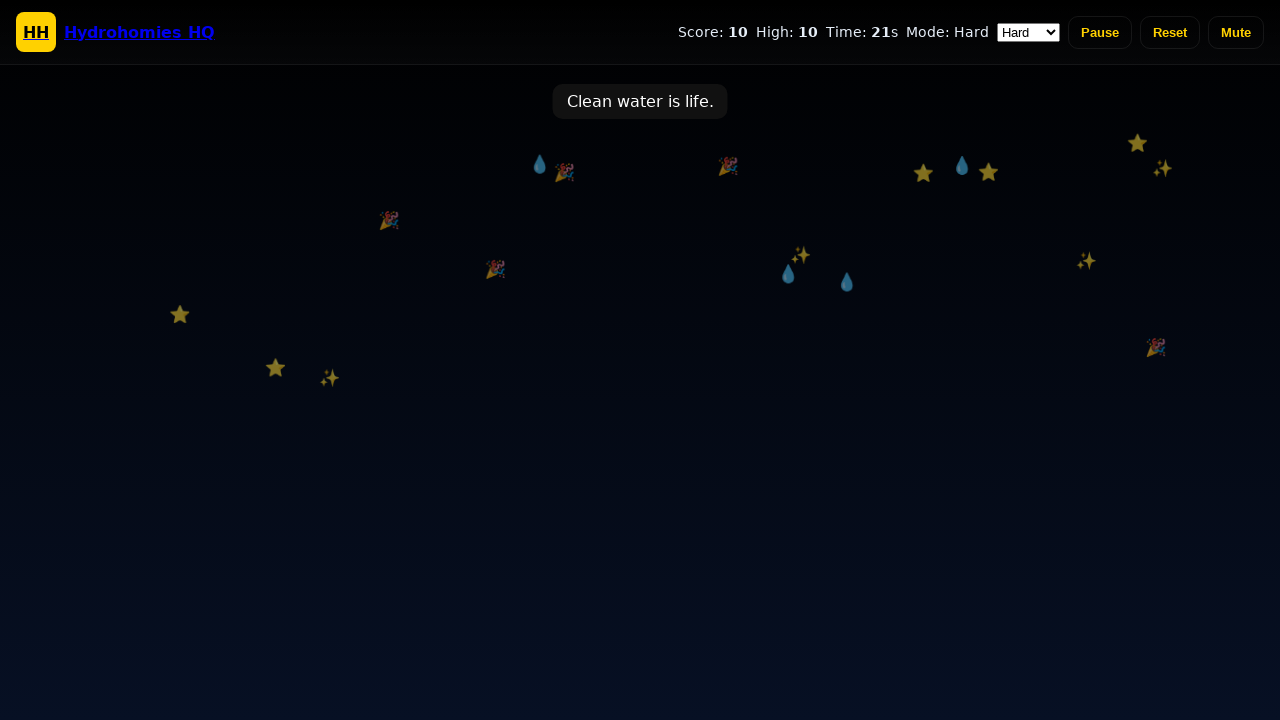

Milestone banner appeared when score reached 10
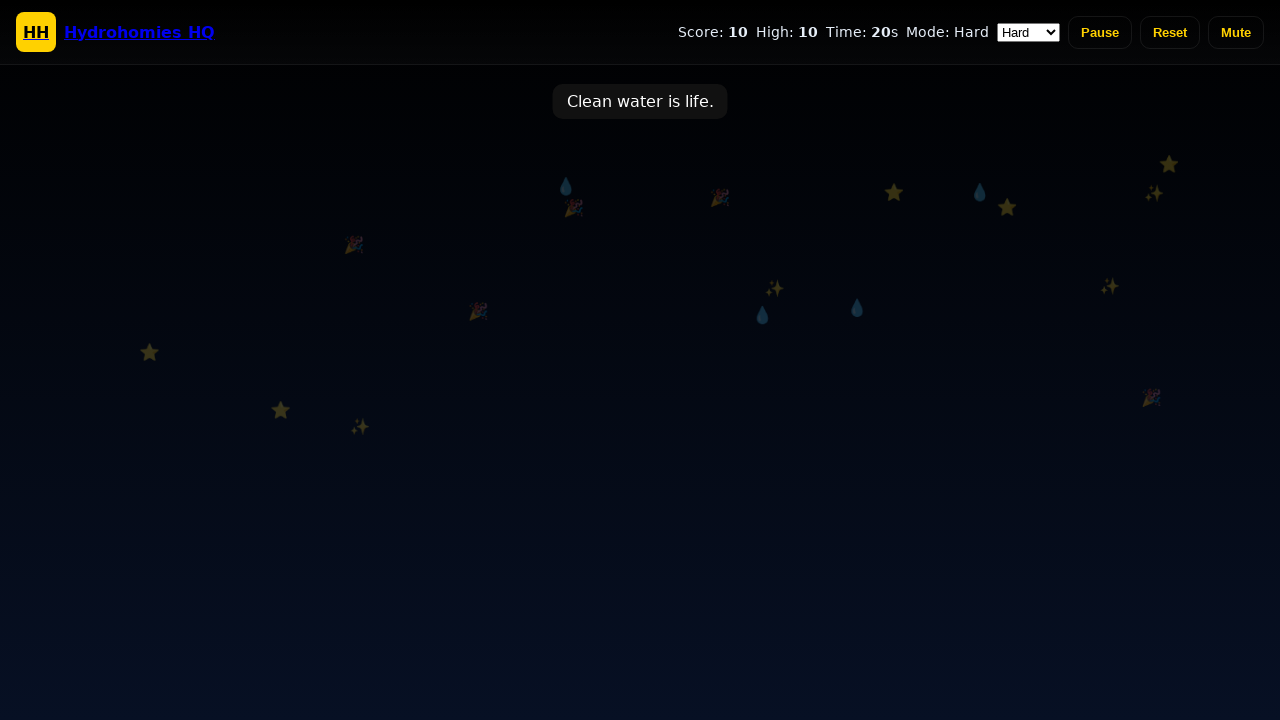

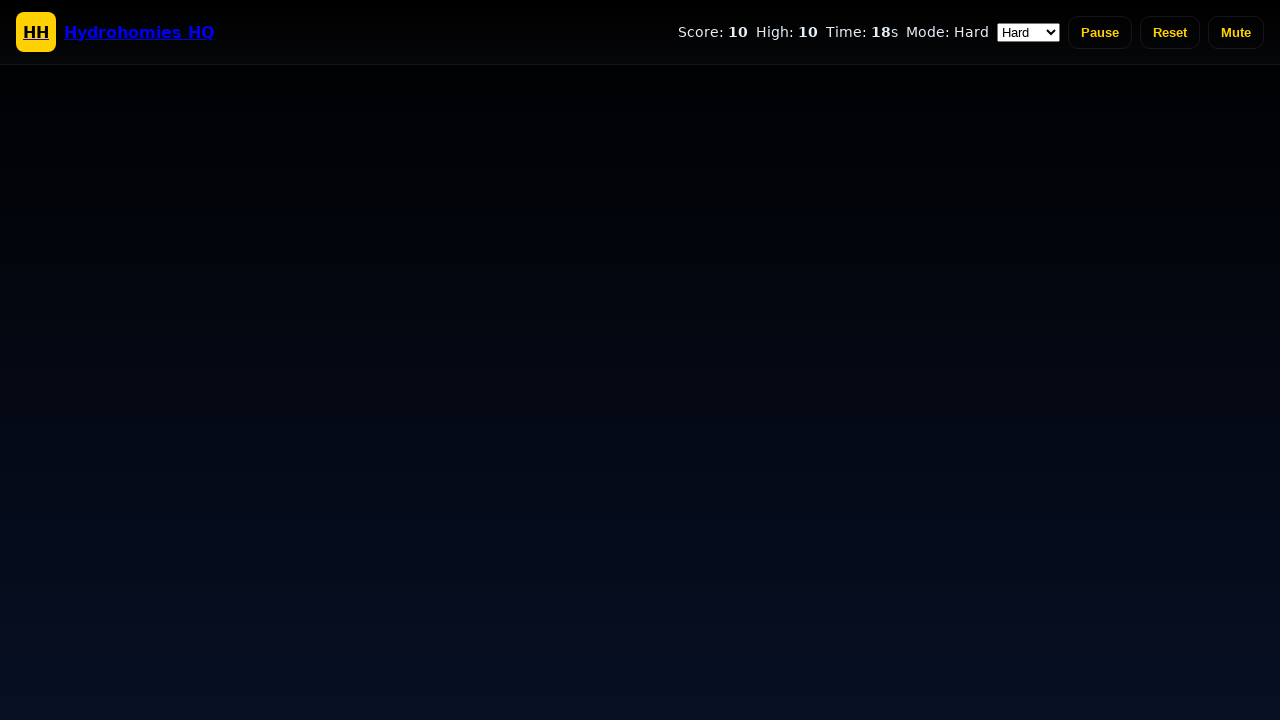